Tests dynamic dropdown functionality for flight booking by selecting origin and destination stations

Starting URL: https://rahulshettyacademy.com/dropdownsPractise/

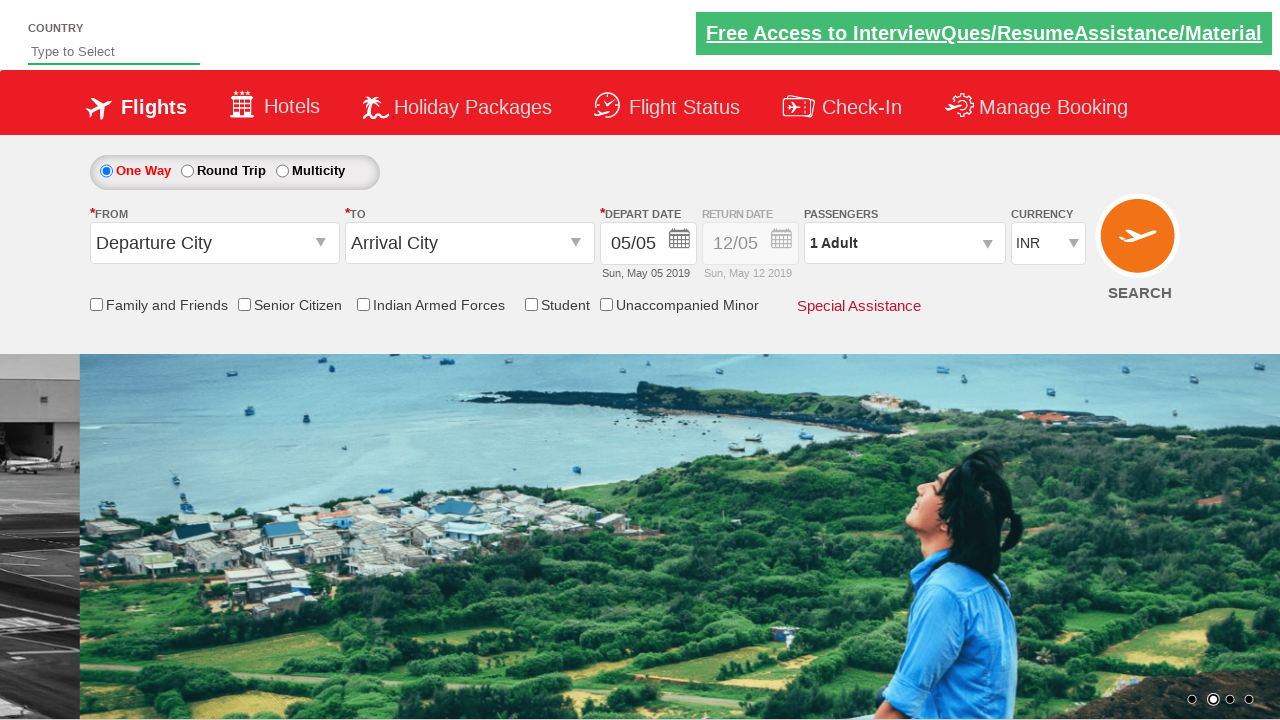

Clicked on origin station dropdown to expand options at (323, 244) on #ctl00_mainContent_ddl_originStation1_CTXTaction
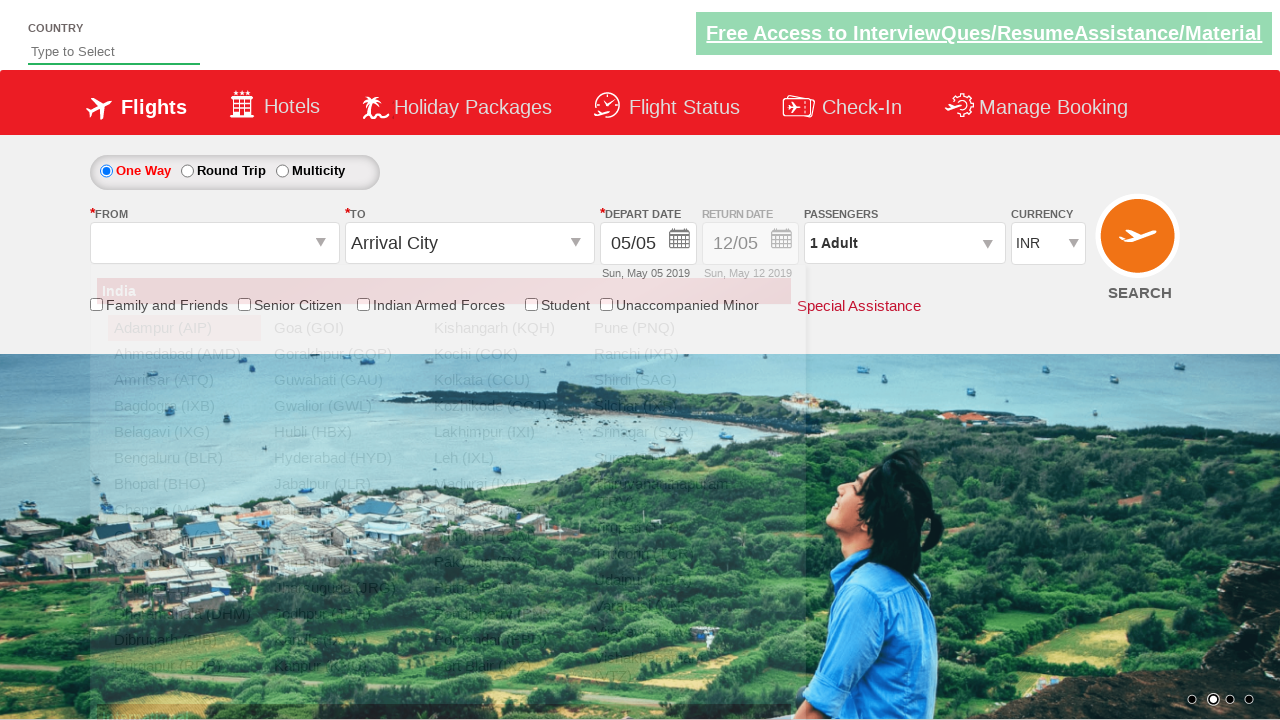

Selected Bengaluru (BLR) as origin station at (184, 458) on a[value='BLR']
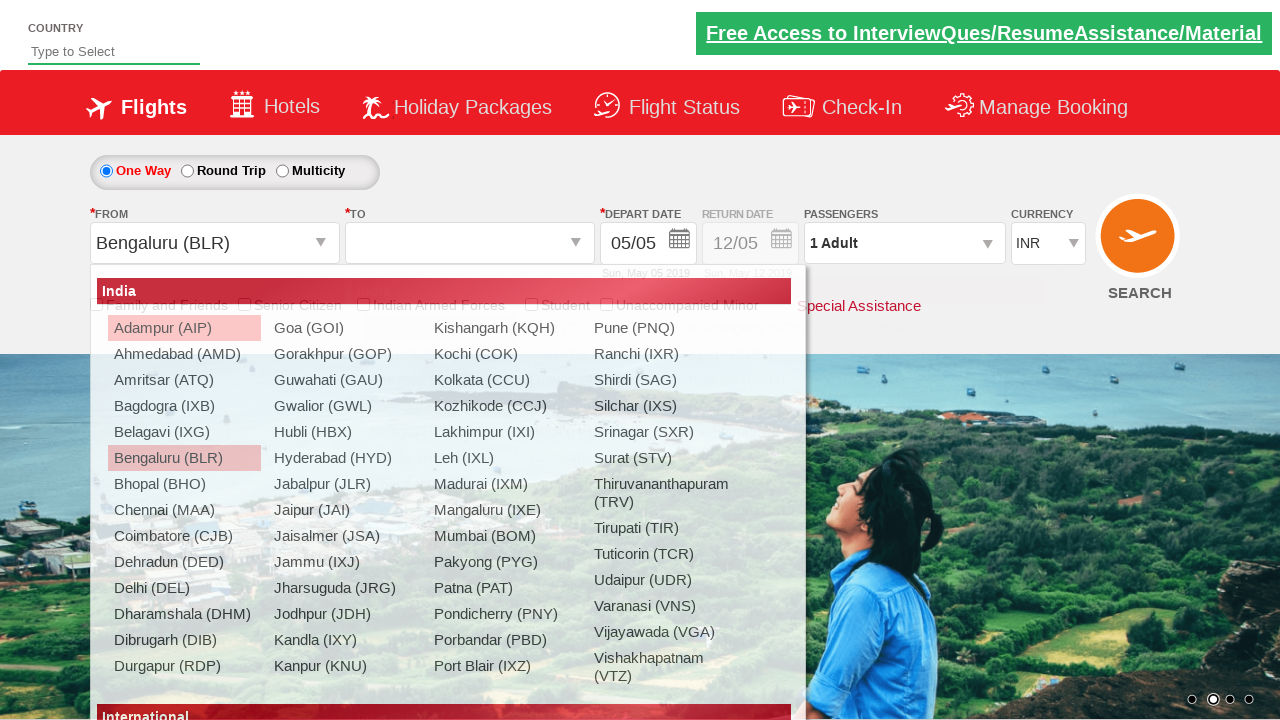

Waited for destination dropdown to be ready
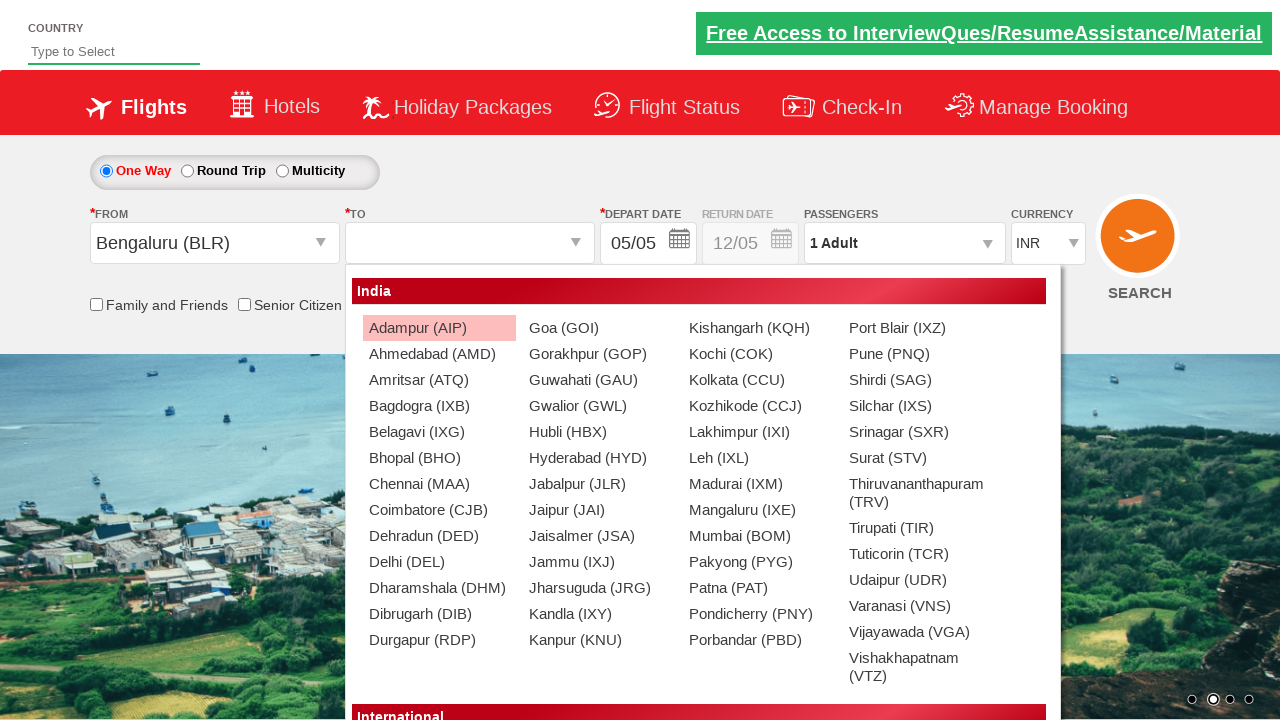

Selected Chennai (MAA) as destination station at (439, 484) on (//a[@value='MAA'])[2]
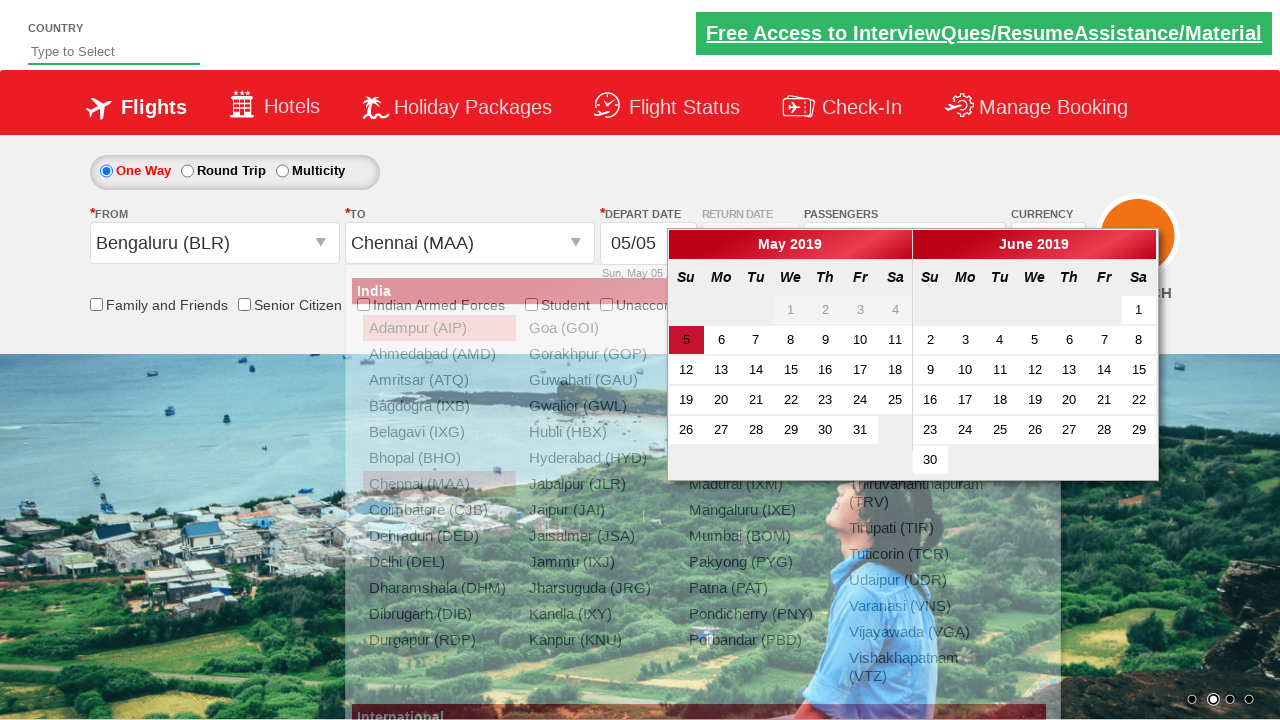

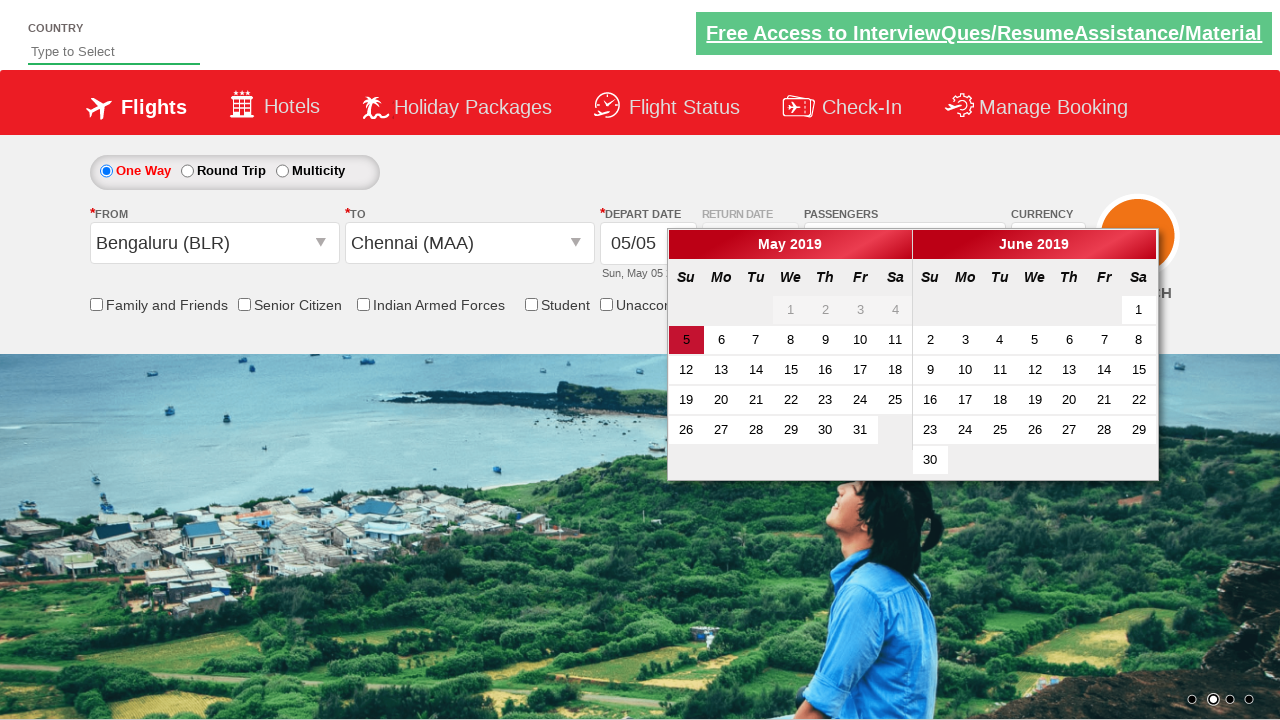